Tests marking all todo items as completed using the toggle-all checkbox

Starting URL: https://demo.playwright.dev/todomvc

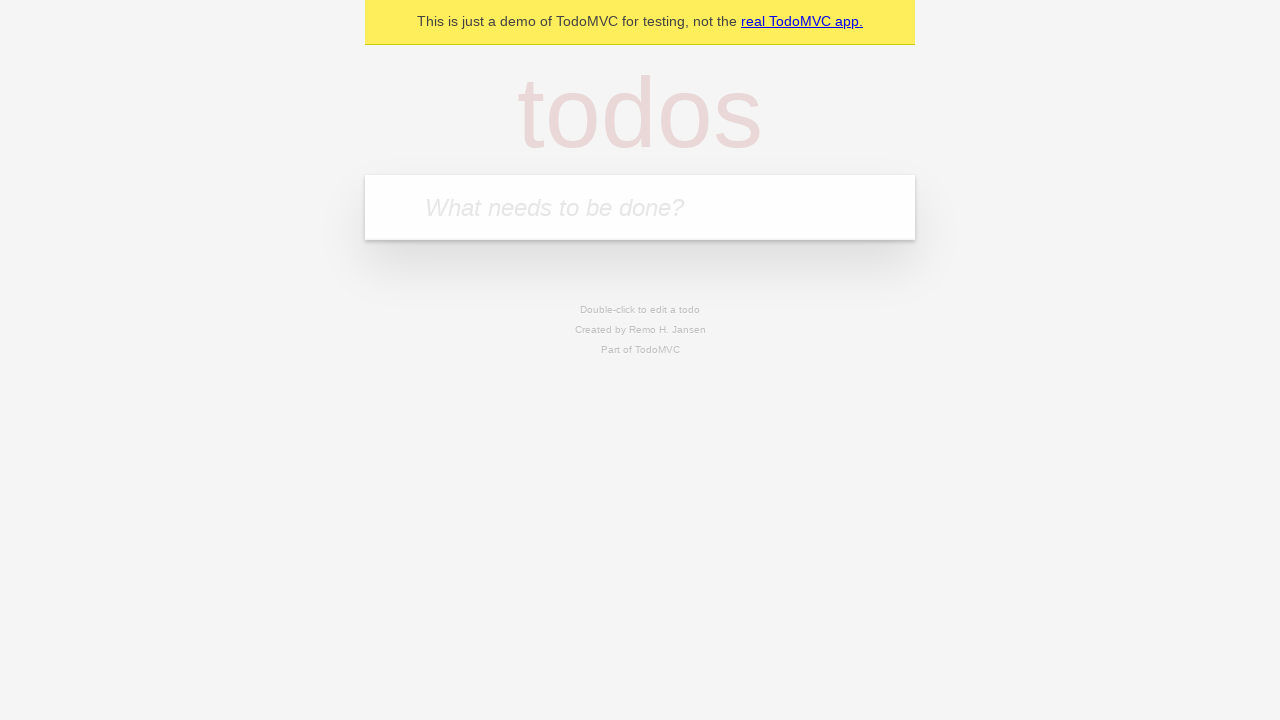

Filled new todo input with 'buy some cheese' on .new-todo
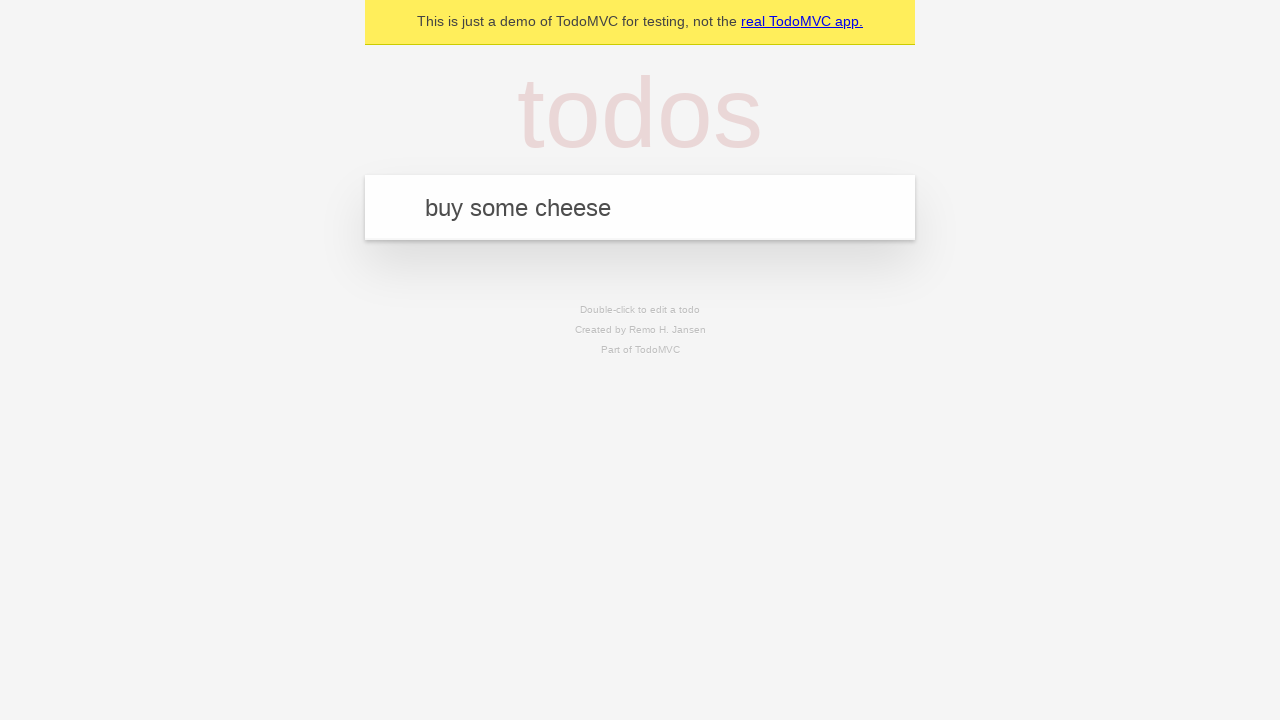

Pressed Enter to create first todo item on .new-todo
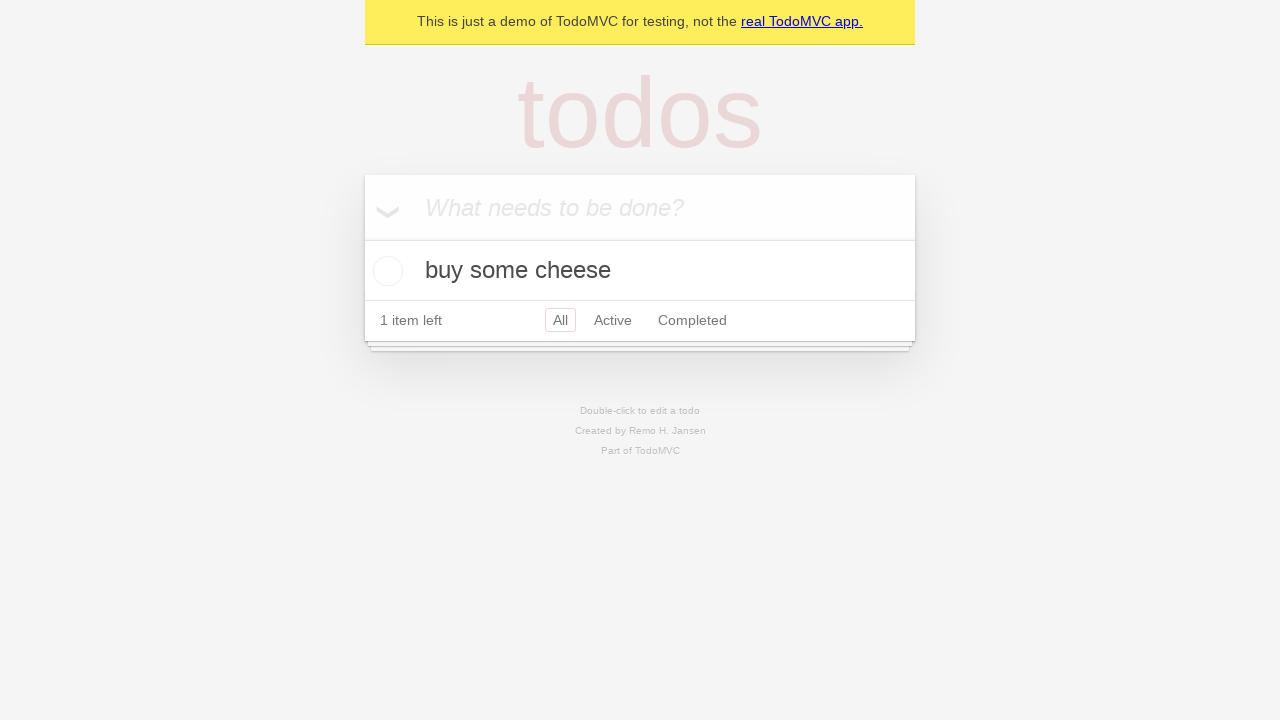

Filled new todo input with 'feed the cat' on .new-todo
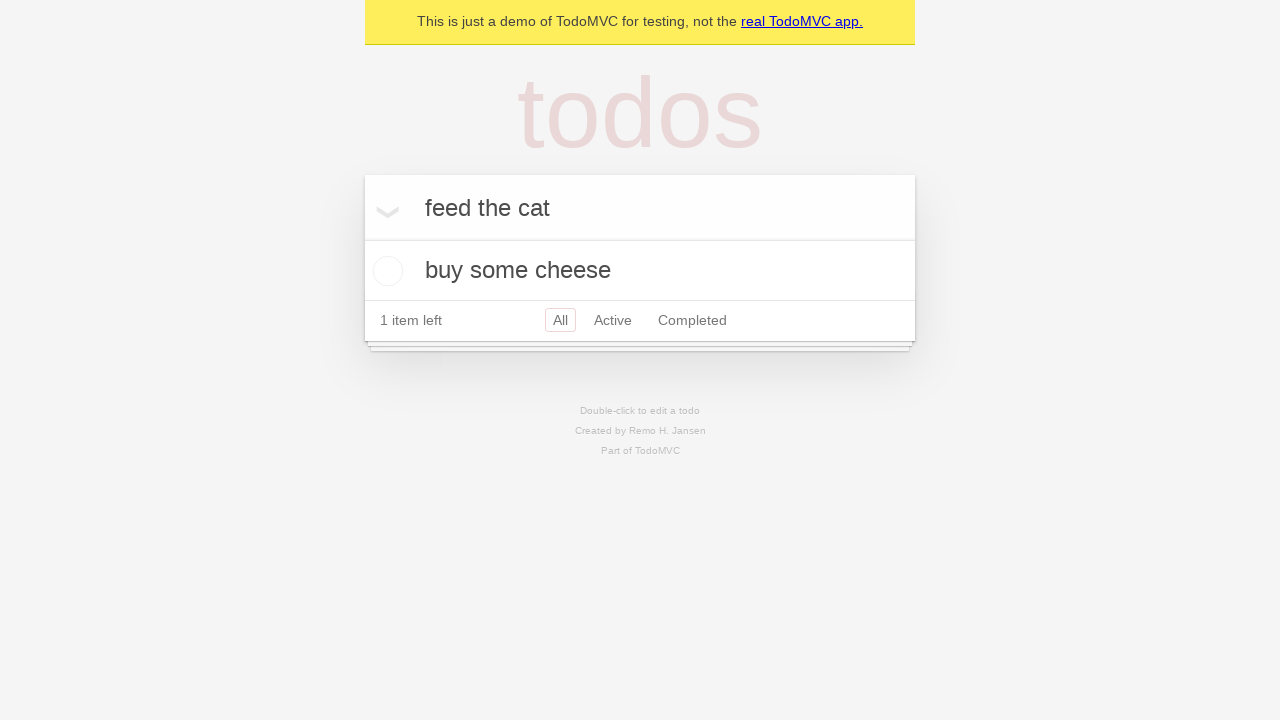

Pressed Enter to create second todo item on .new-todo
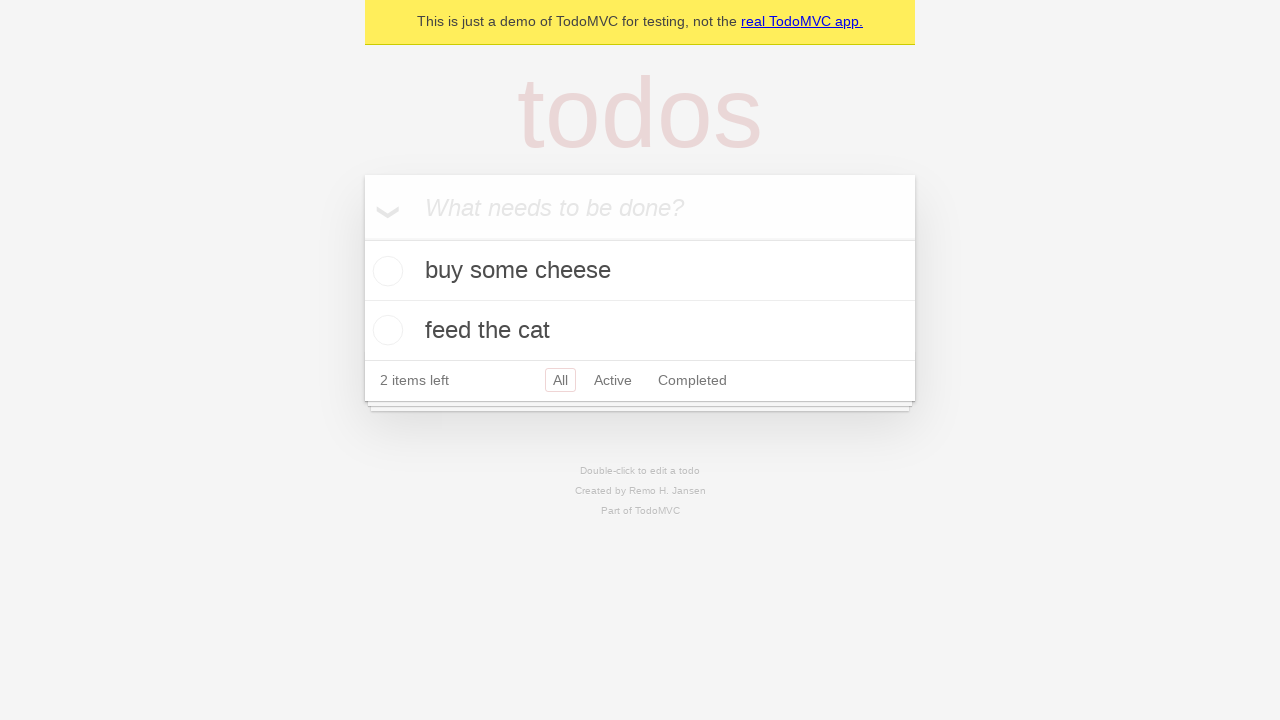

Filled new todo input with 'book a doctors appointment' on .new-todo
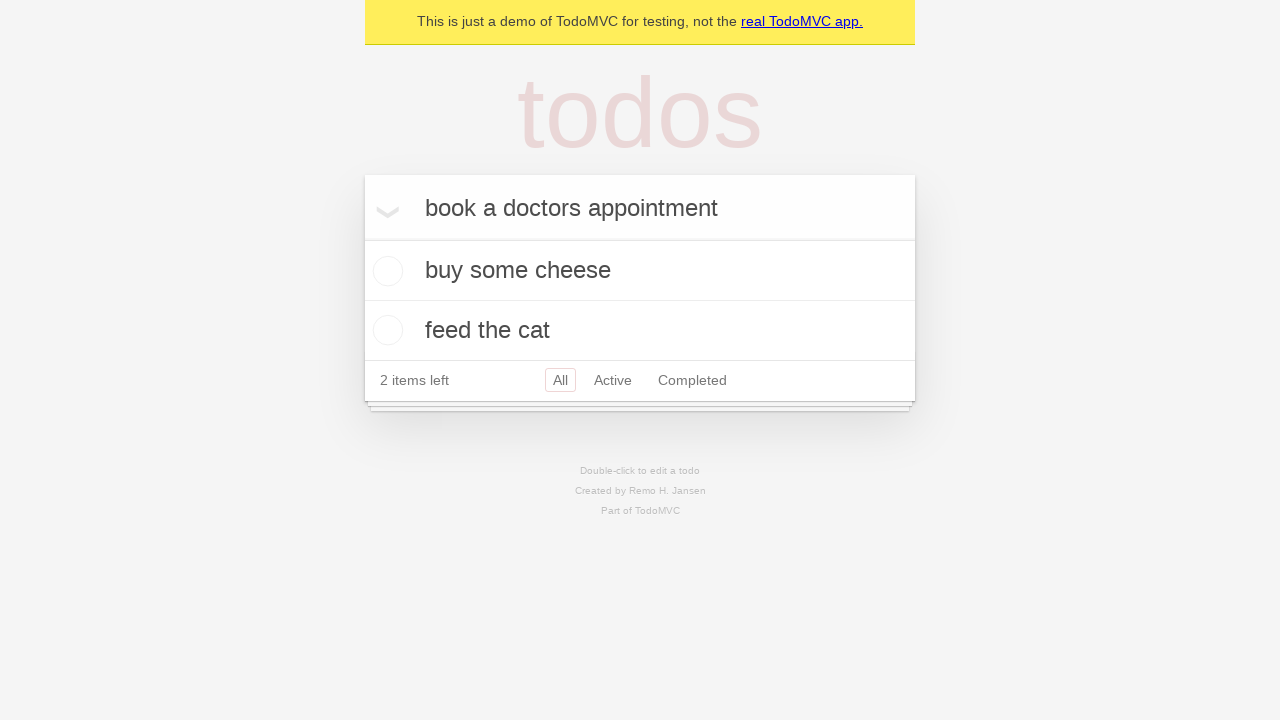

Pressed Enter to create third todo item on .new-todo
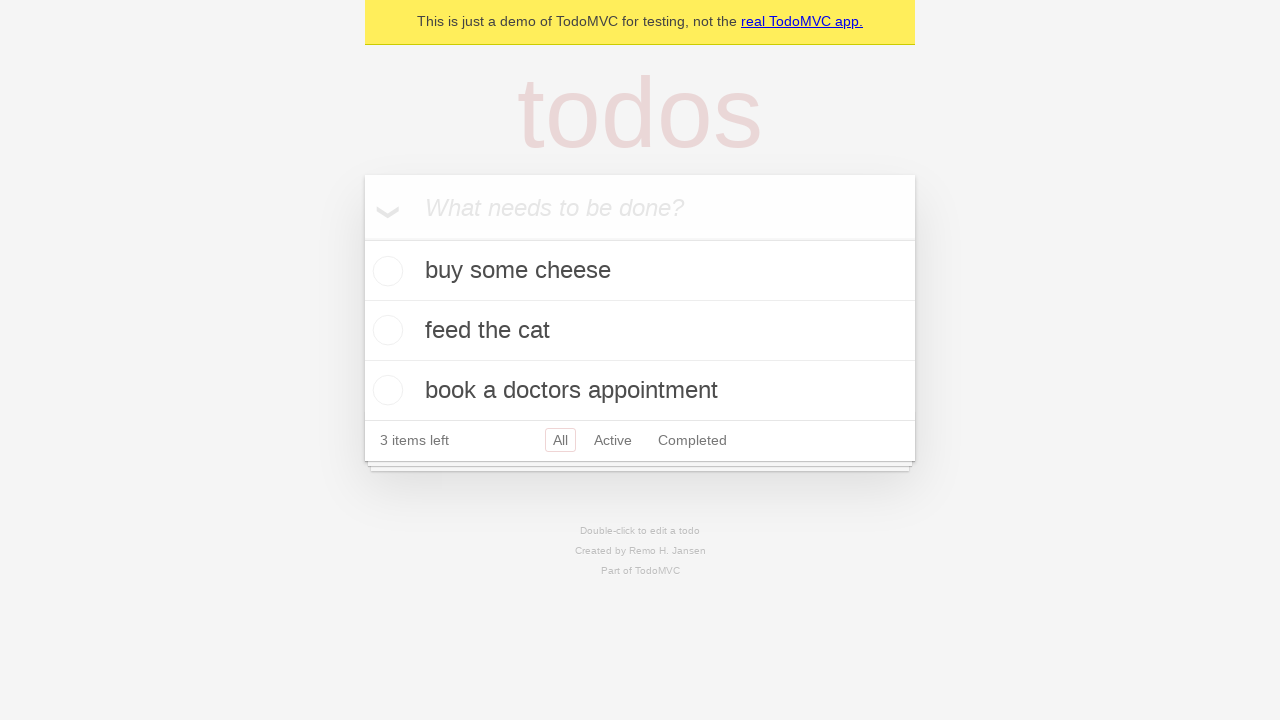

Checked toggle-all checkbox to mark all todos as completed at (362, 238) on .toggle-all
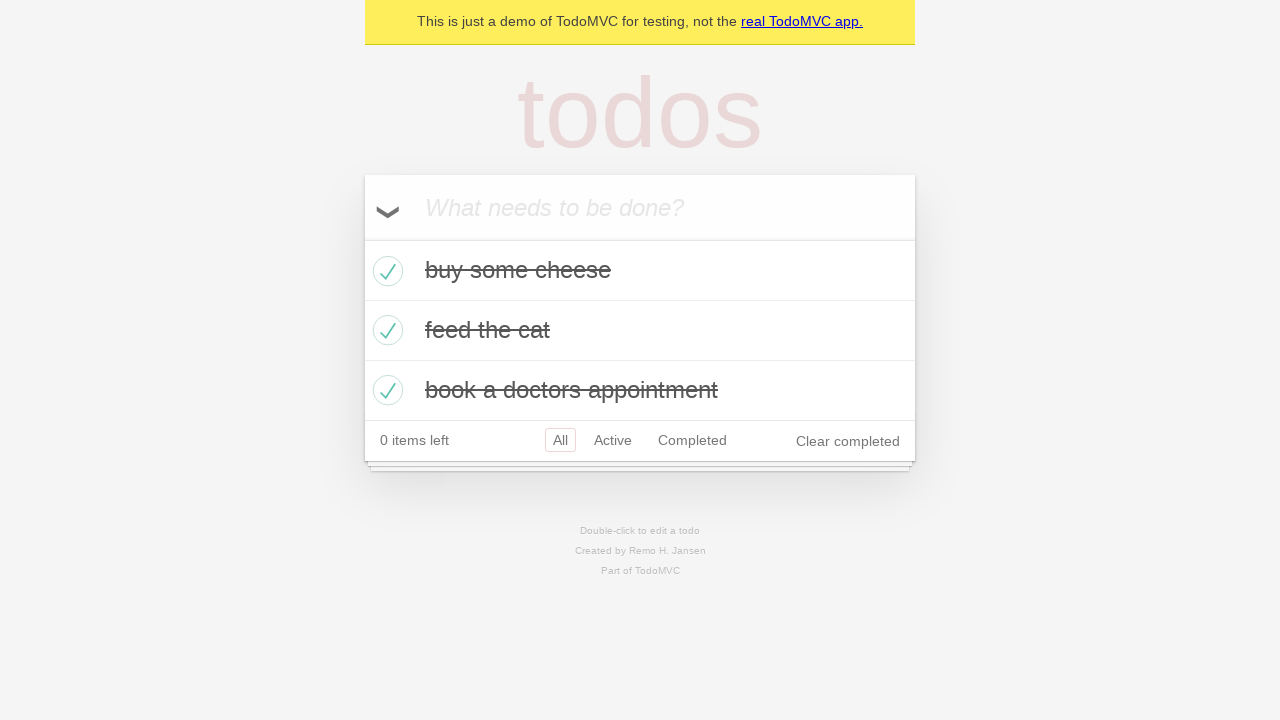

Waited for completed todo items to appear in the list
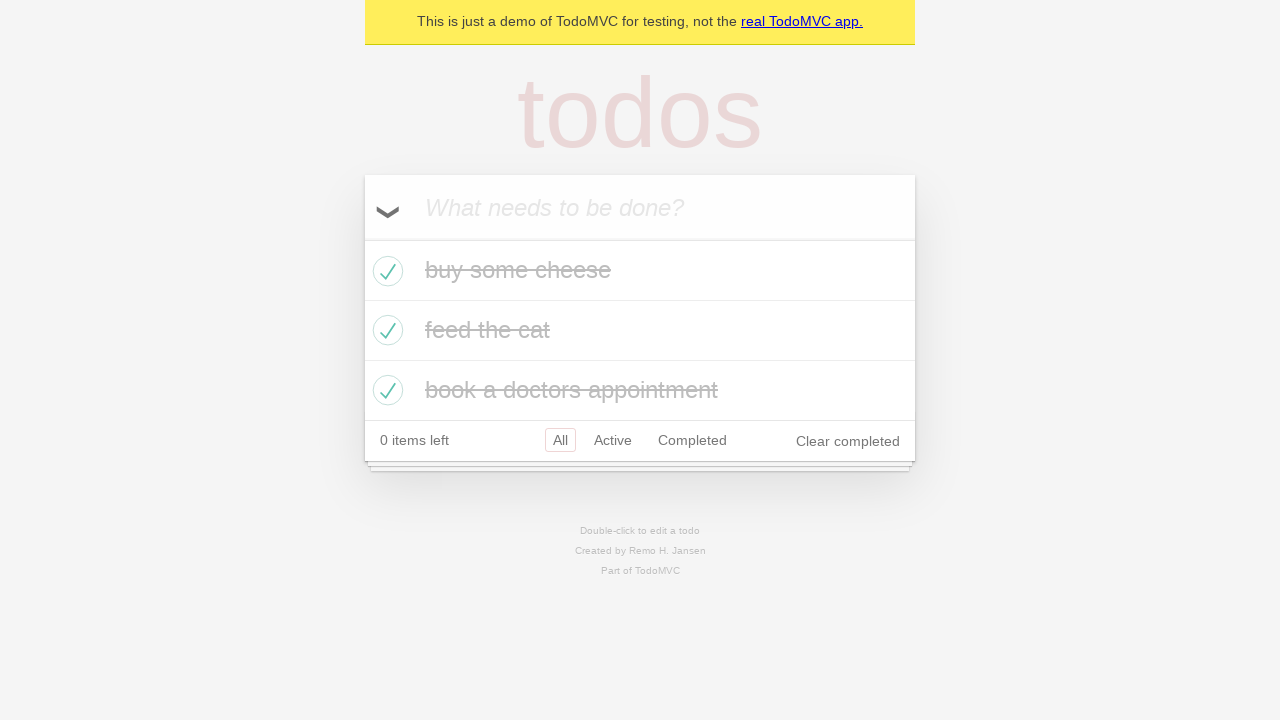

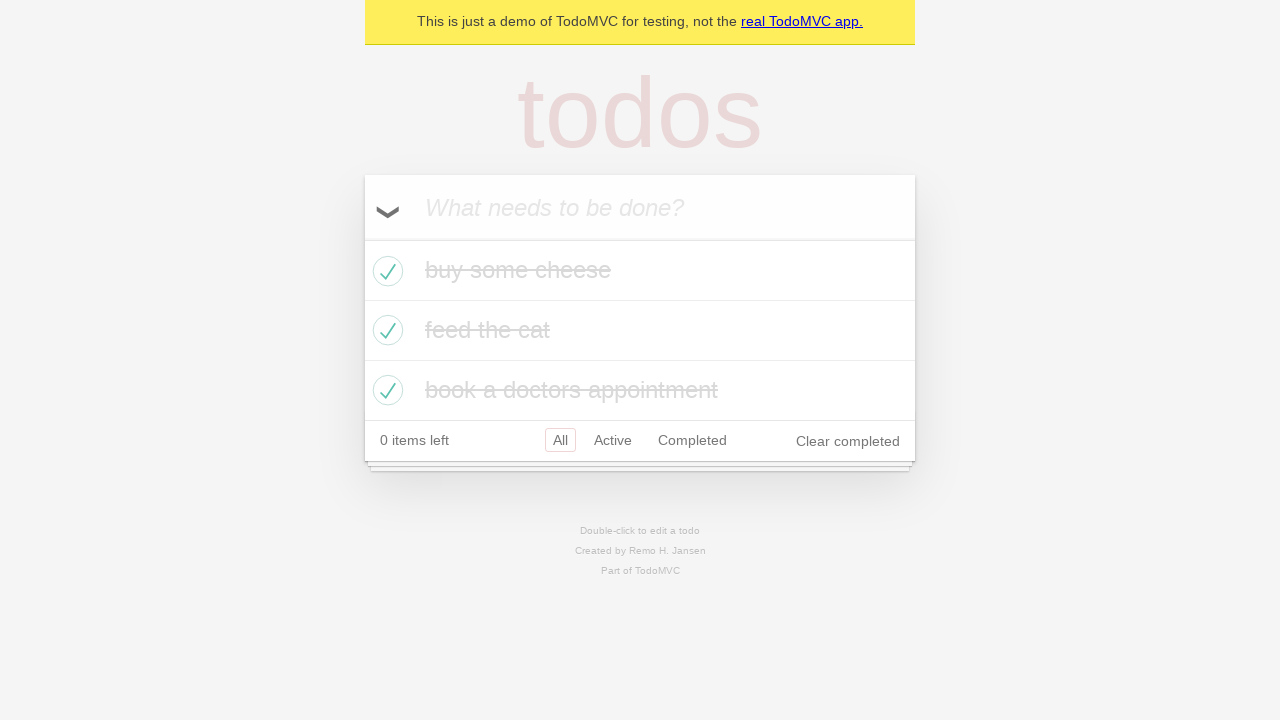